Tests registration form with mismatched confirm password by entering different values in password and confirm password fields

Starting URL: https://alada.vn/tai-khoan/dang-ky.html

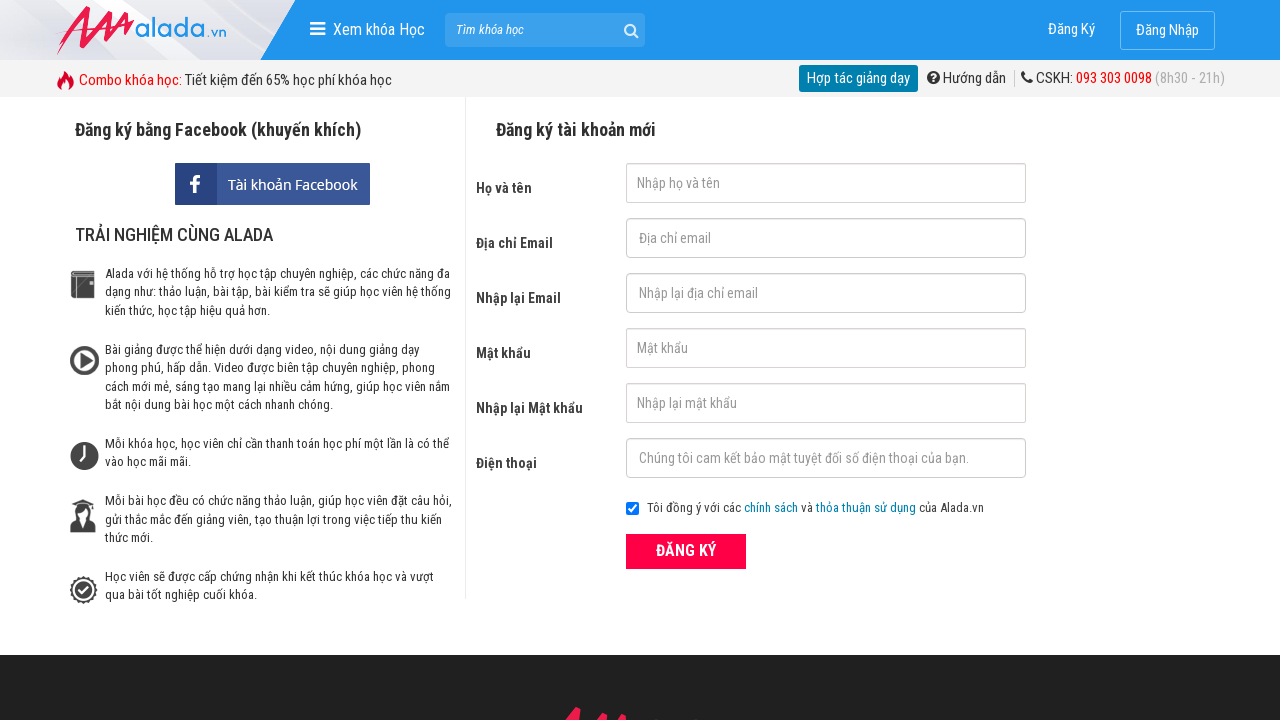

Filled first name field with 'Trang Nguyen' on #txtFirstname
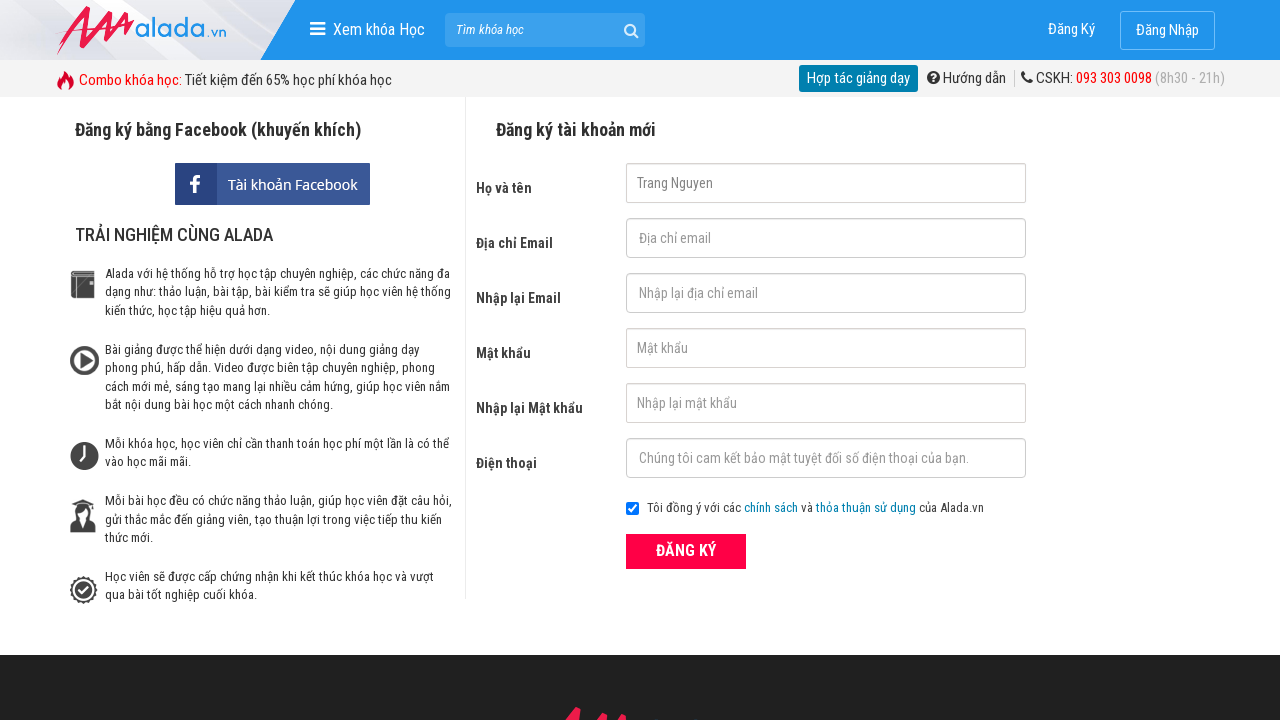

Filled email field with 'trangnguyen@gmail.com' on #txtEmail
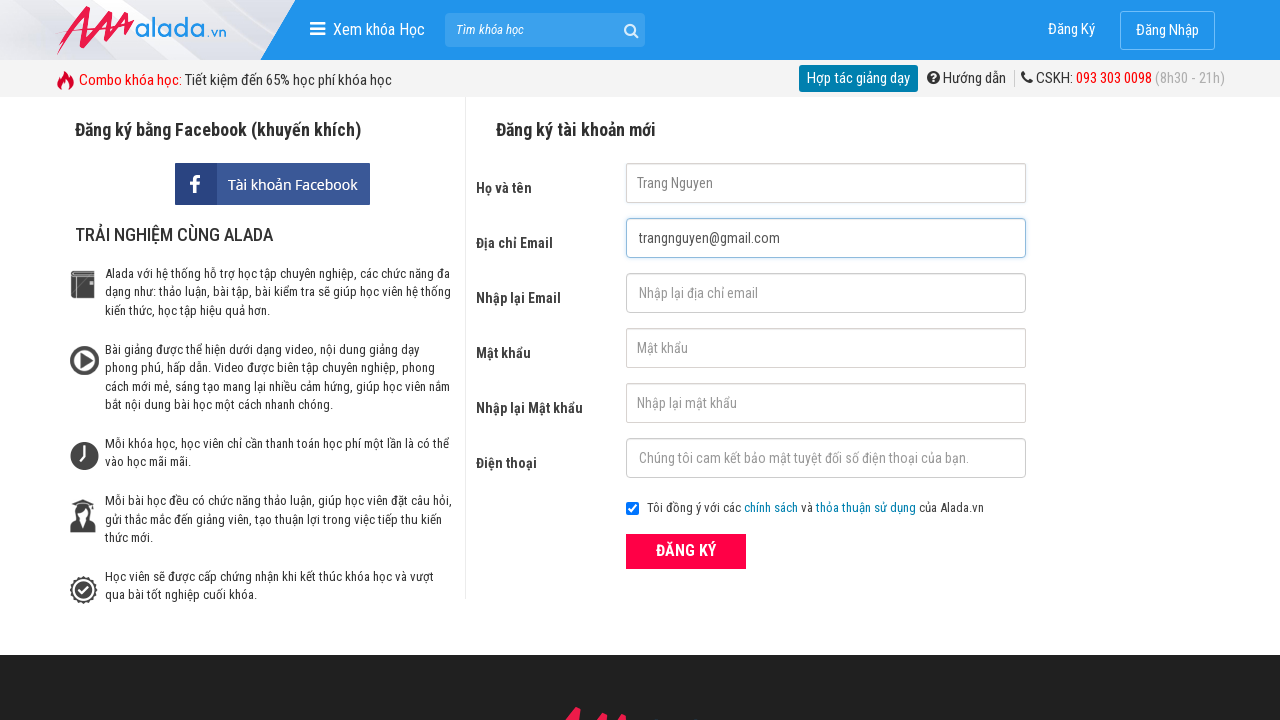

Filled confirm email field with 'trangnguyen@gmail.com' on #txtCEmail
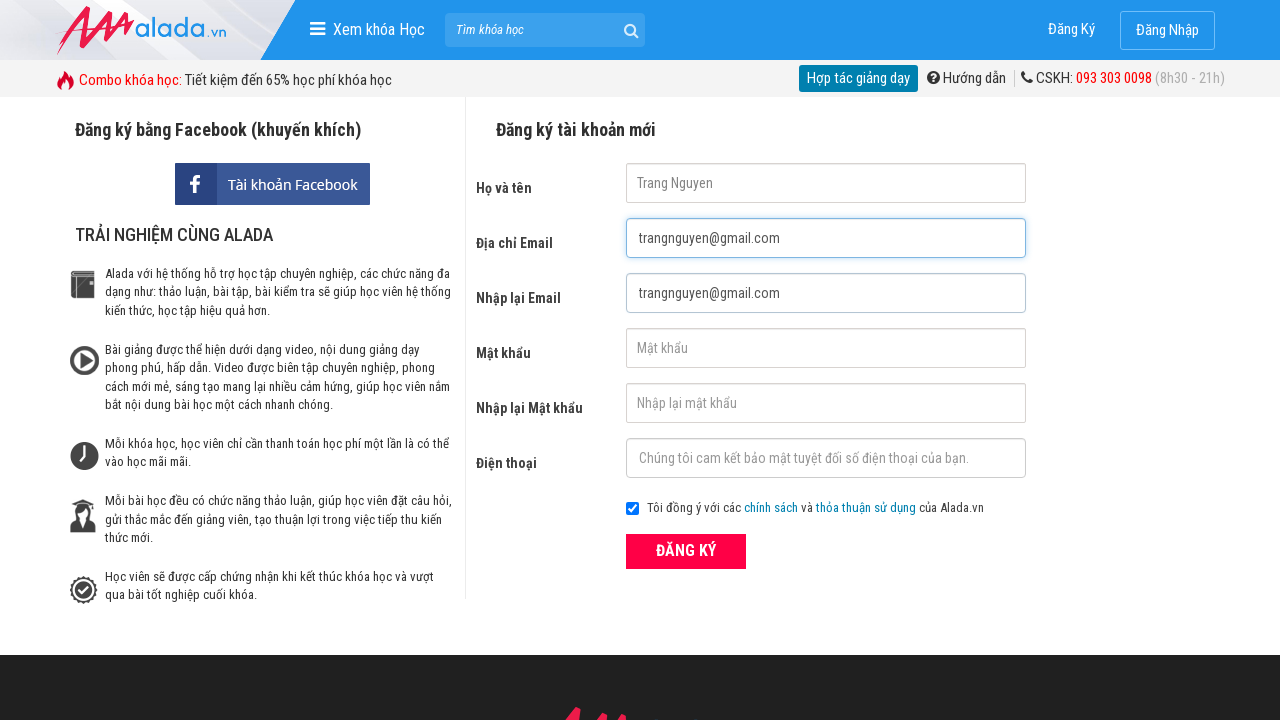

Filled password field with '12345678' on #txtPassword
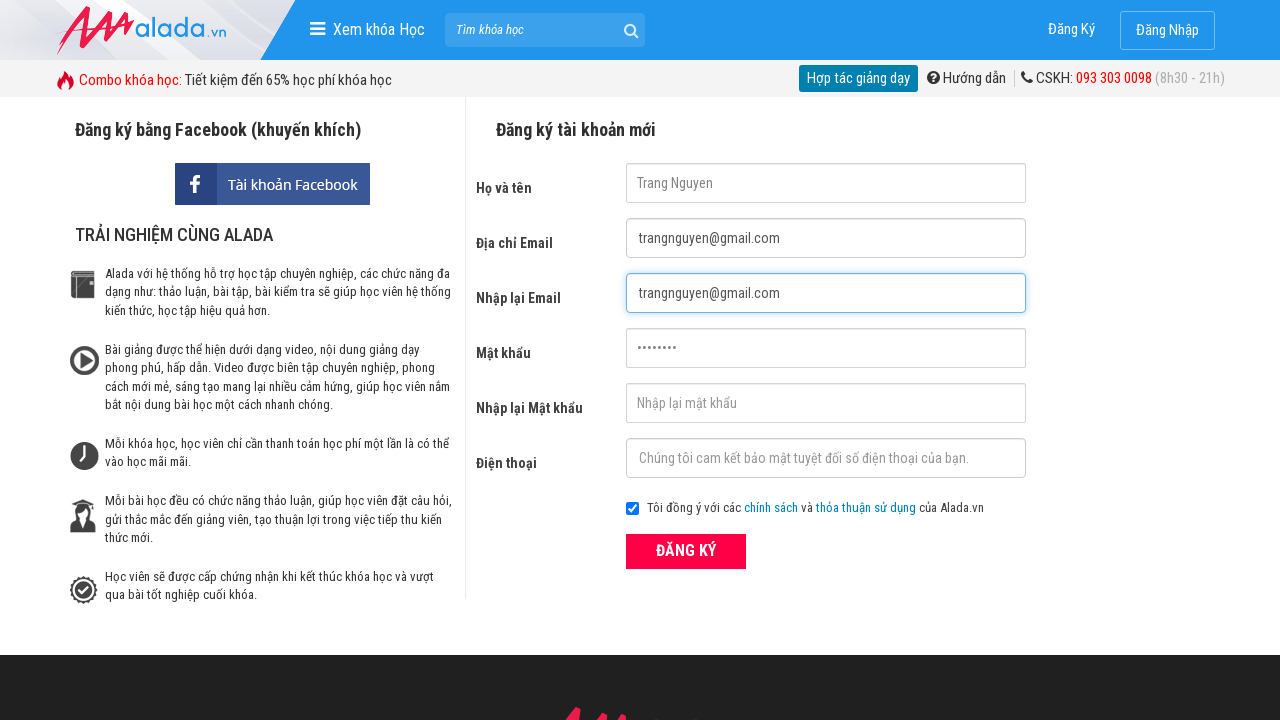

Filled confirm password field with '123456789' (mismatched password) on #txtCPassword
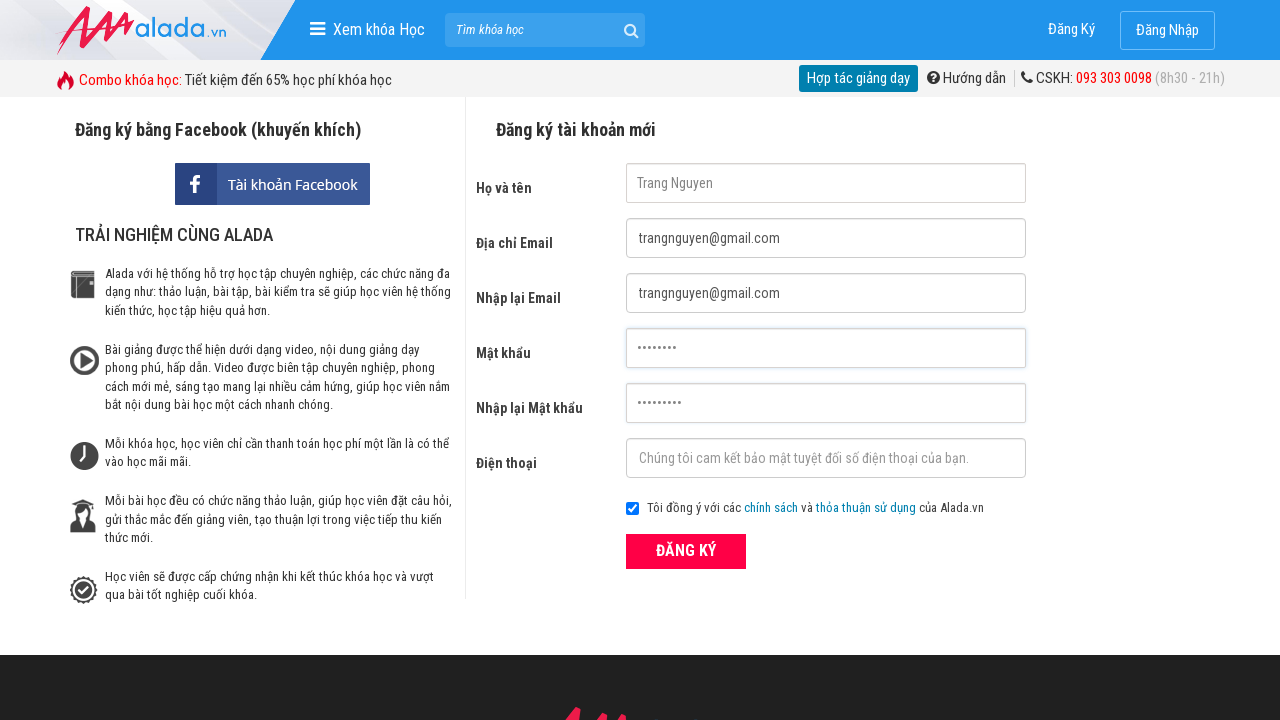

Filled phone field with '0337719721' on #txtPhone
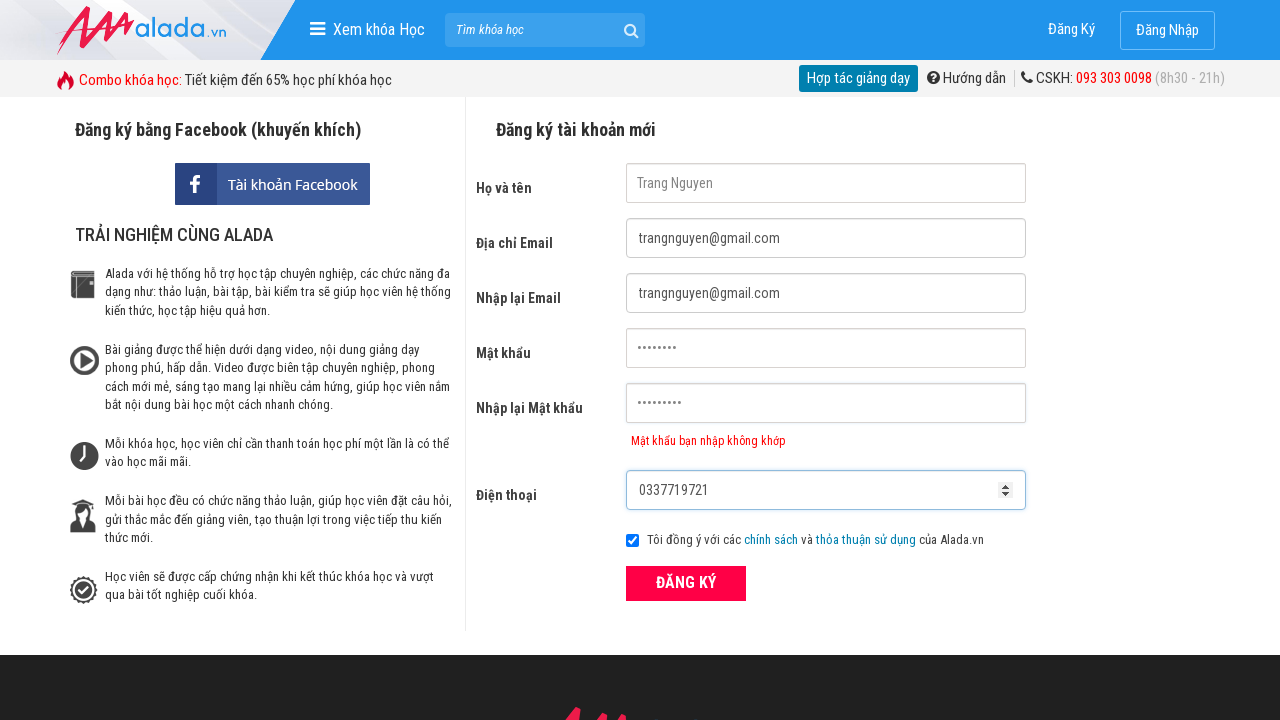

Clicked ĐĂNG KÝ (Register) button at (686, 583) on xpath=//form[@id='frmLogin']//button[text()='ĐĂNG KÝ']
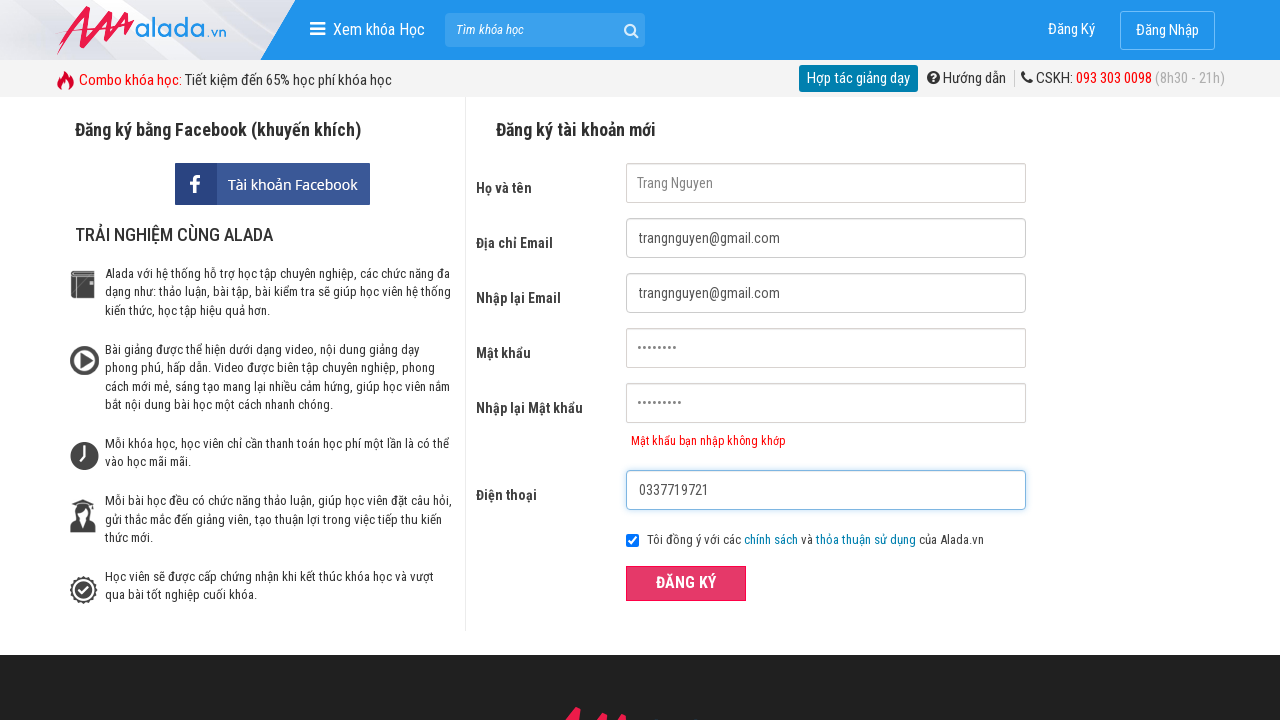

Password mismatch error message appeared
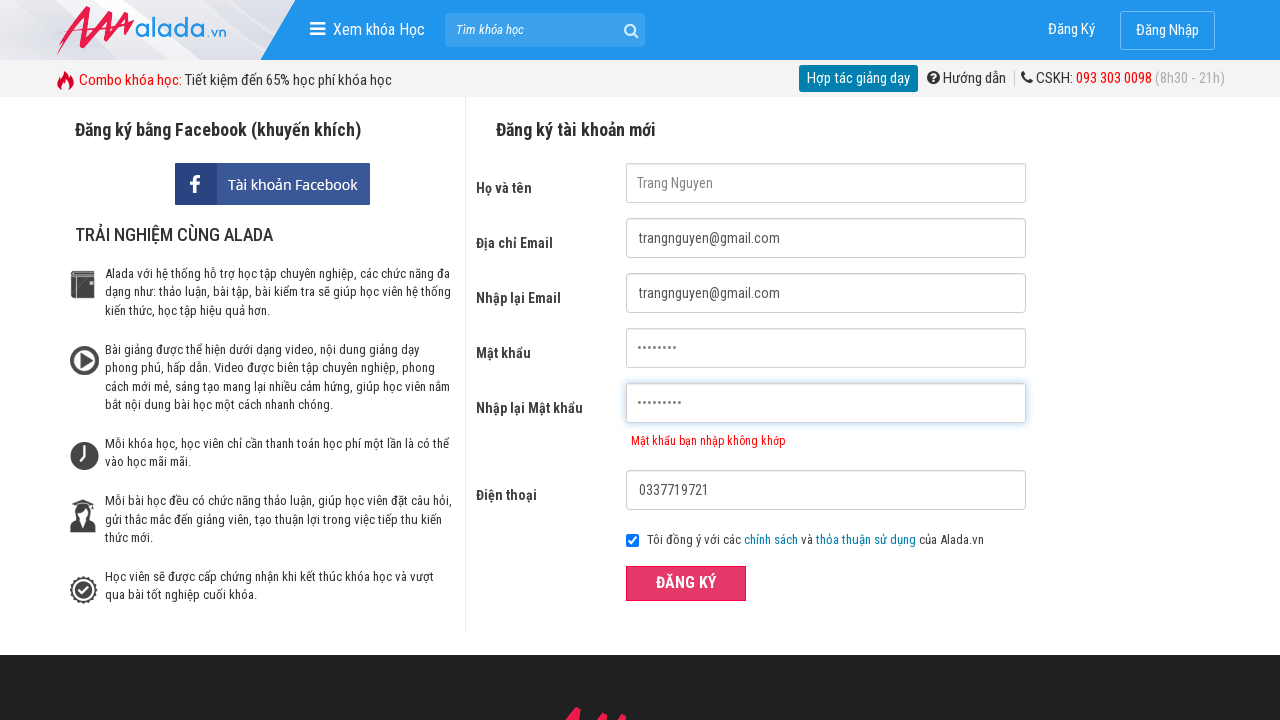

Verified error message: 'Mật khẩu bạn nhập không khớp' (Password does not match)
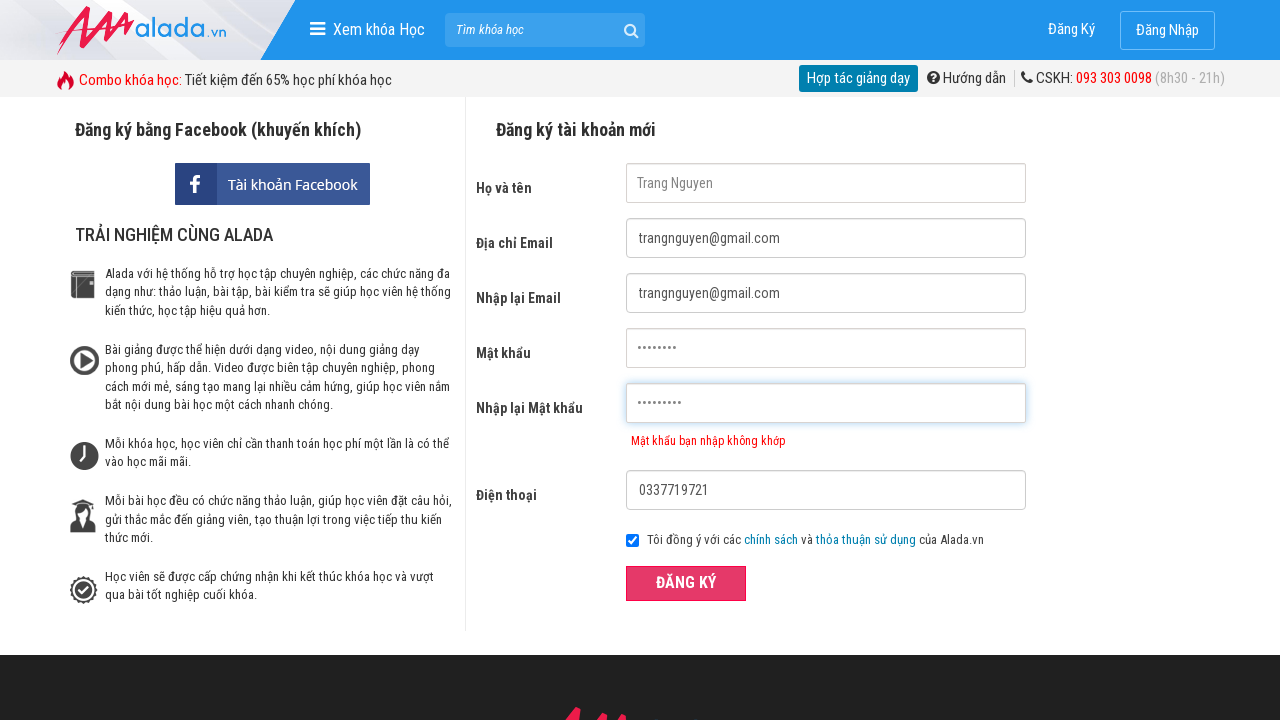

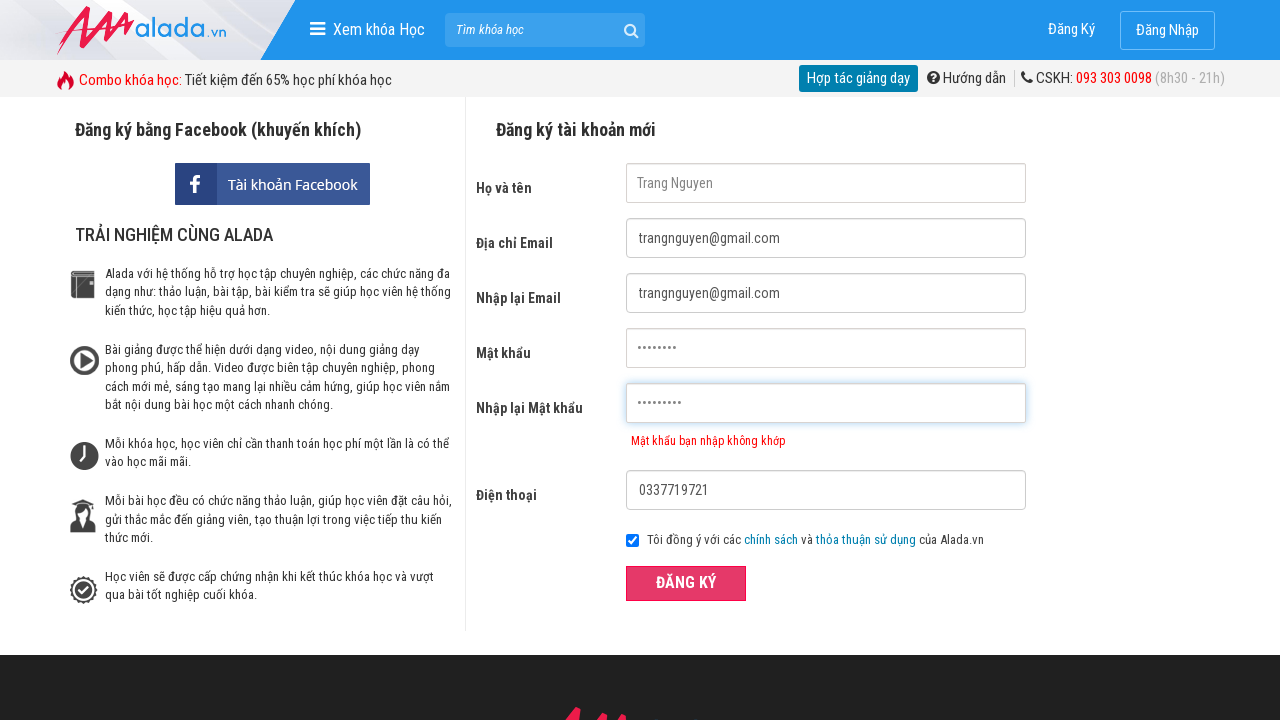